Tests drag and drop functionality on the Actions page

Starting URL: https://selenium-test-react.vercel.app/

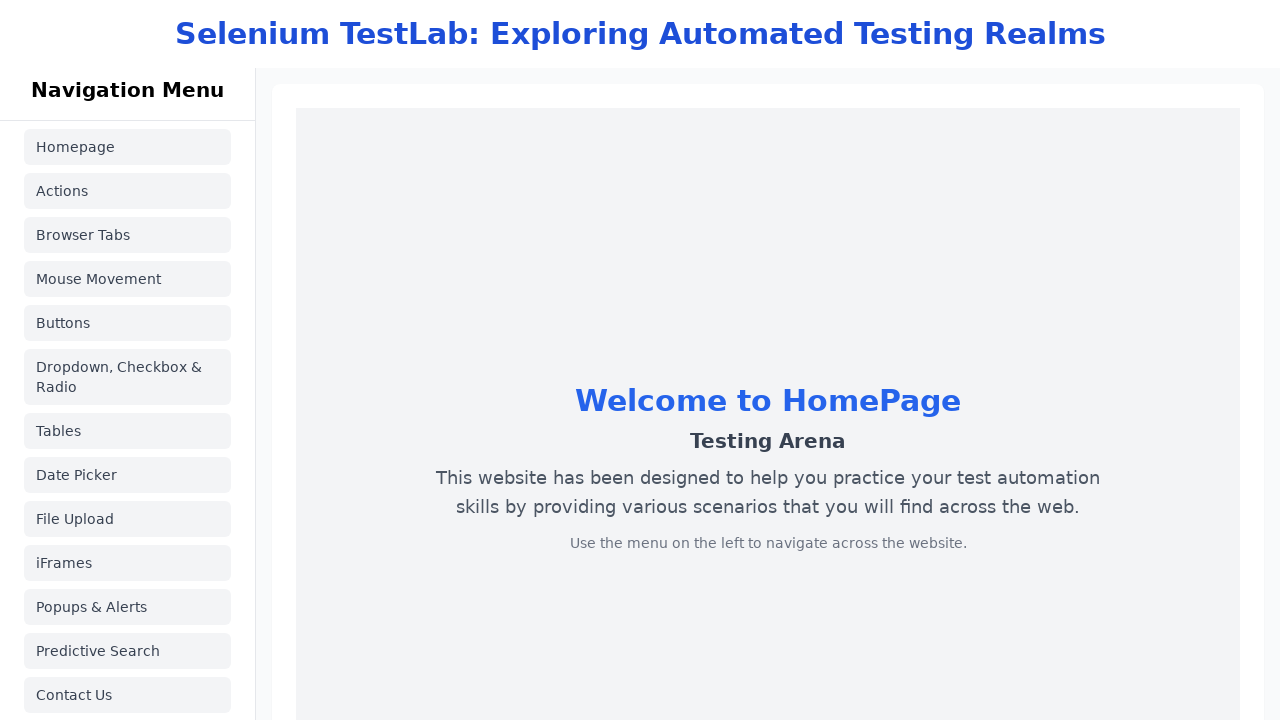

Clicked on Actions link to navigate to Actions page at (128, 191) on text=Actions
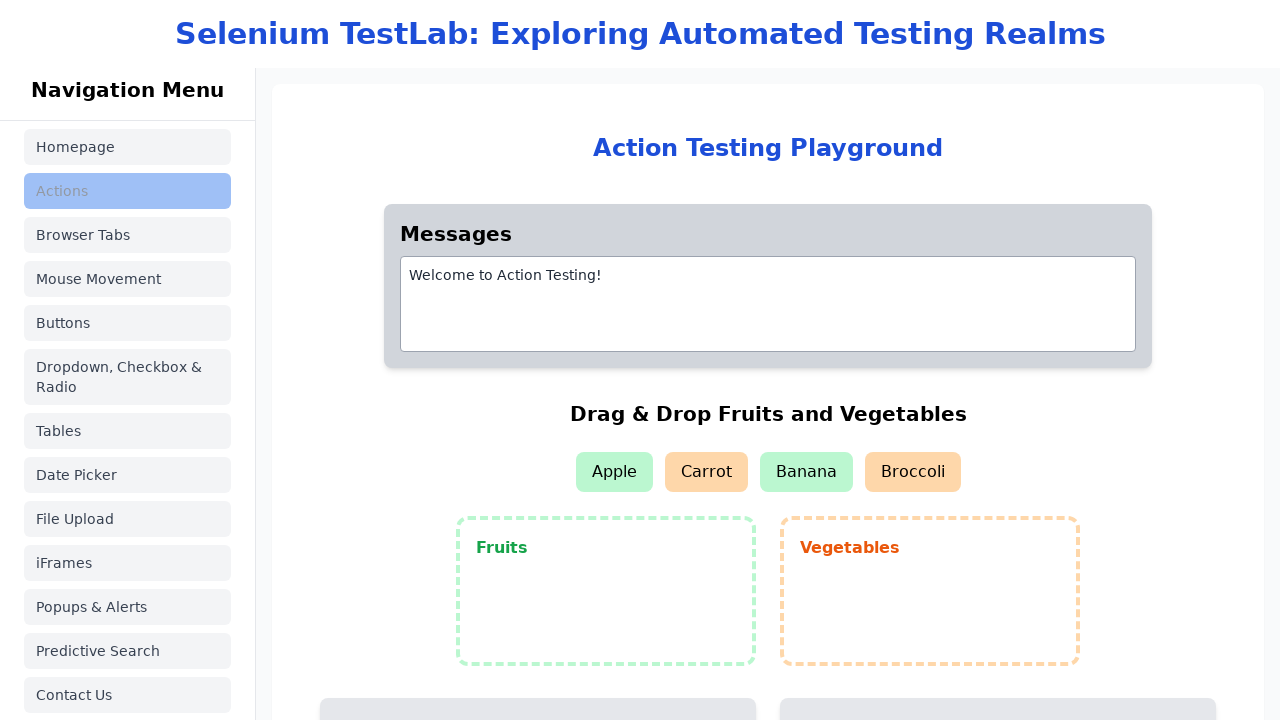

Located drag element with cursor-grab class
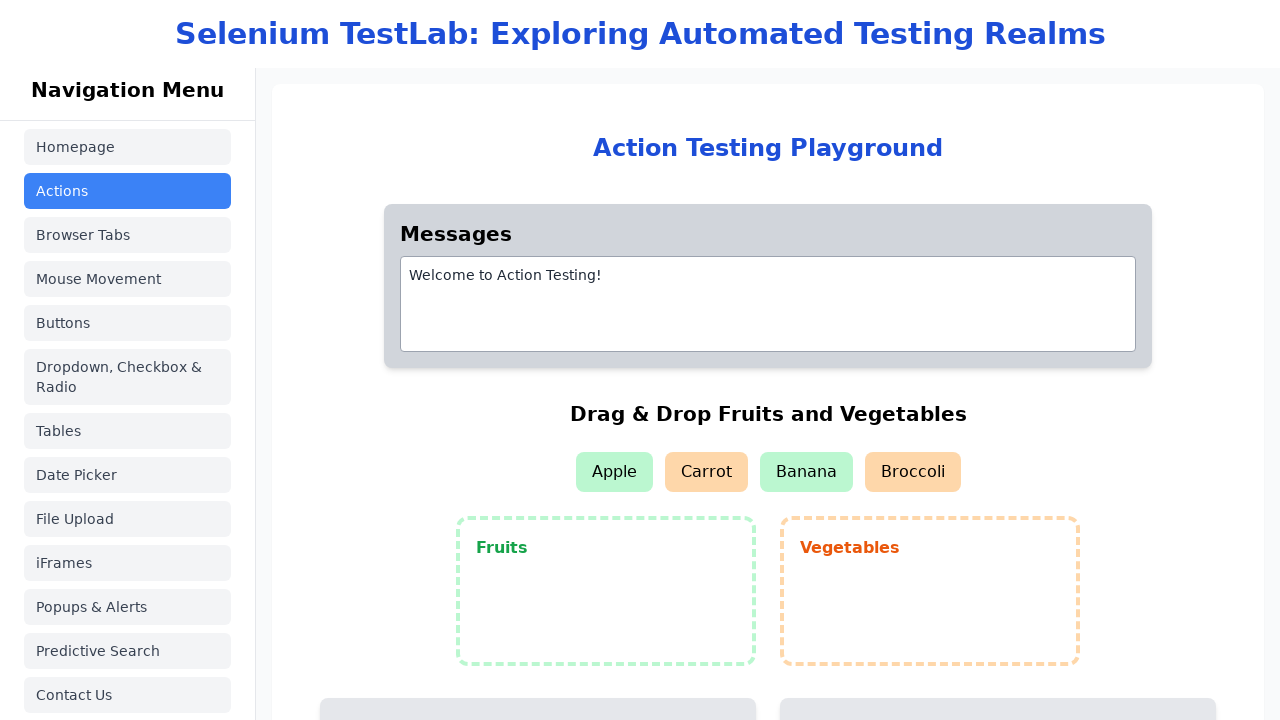

Located drop target element with rounded-xl class
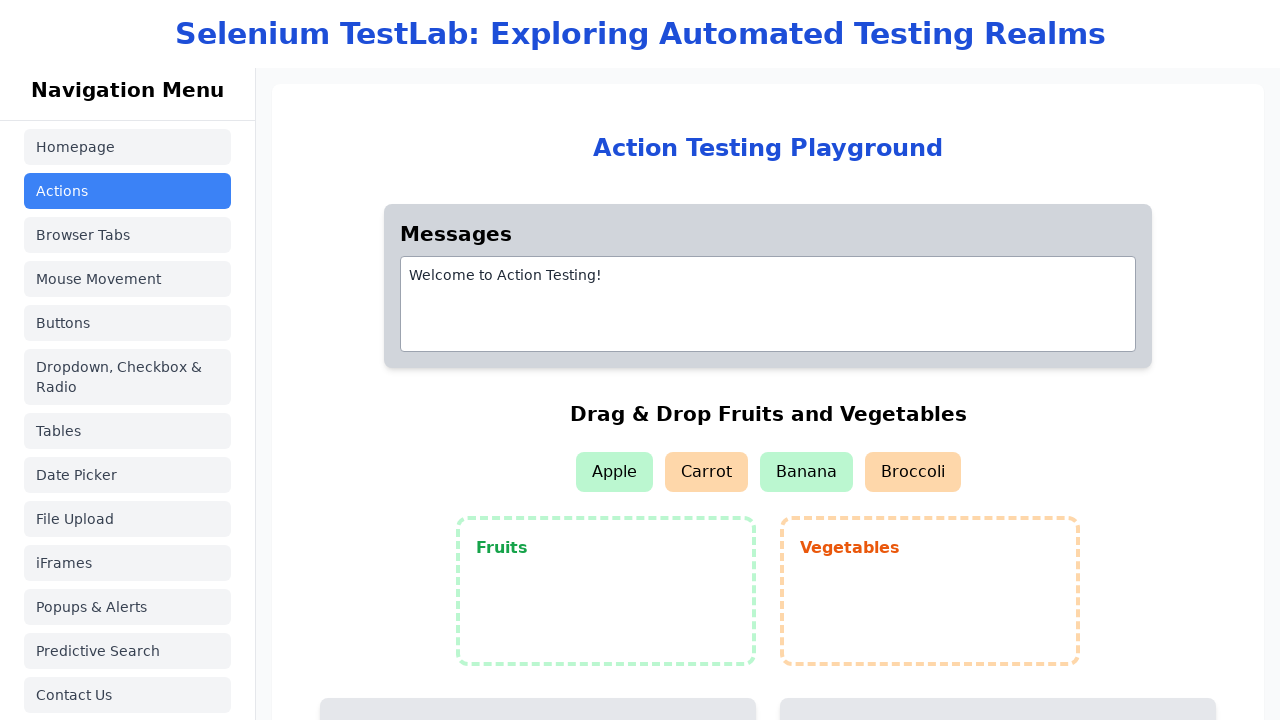

Performed drag and drop operation from source to target element at (606, 591)
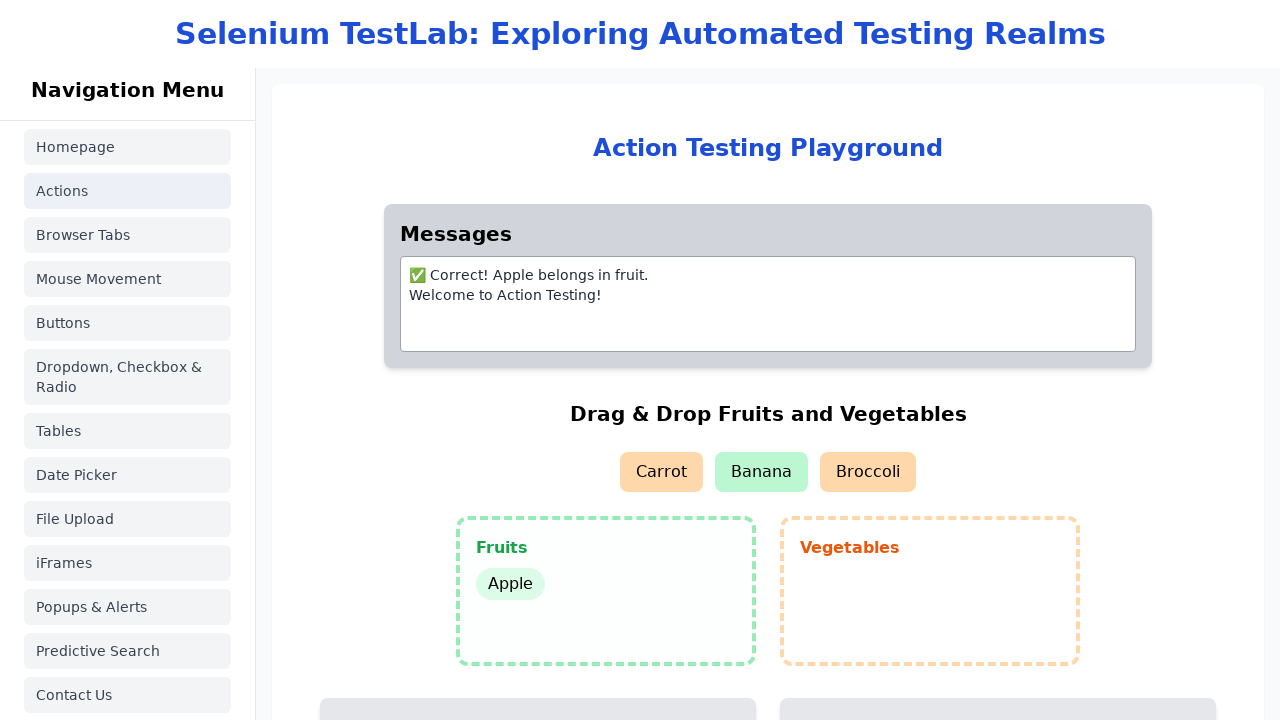

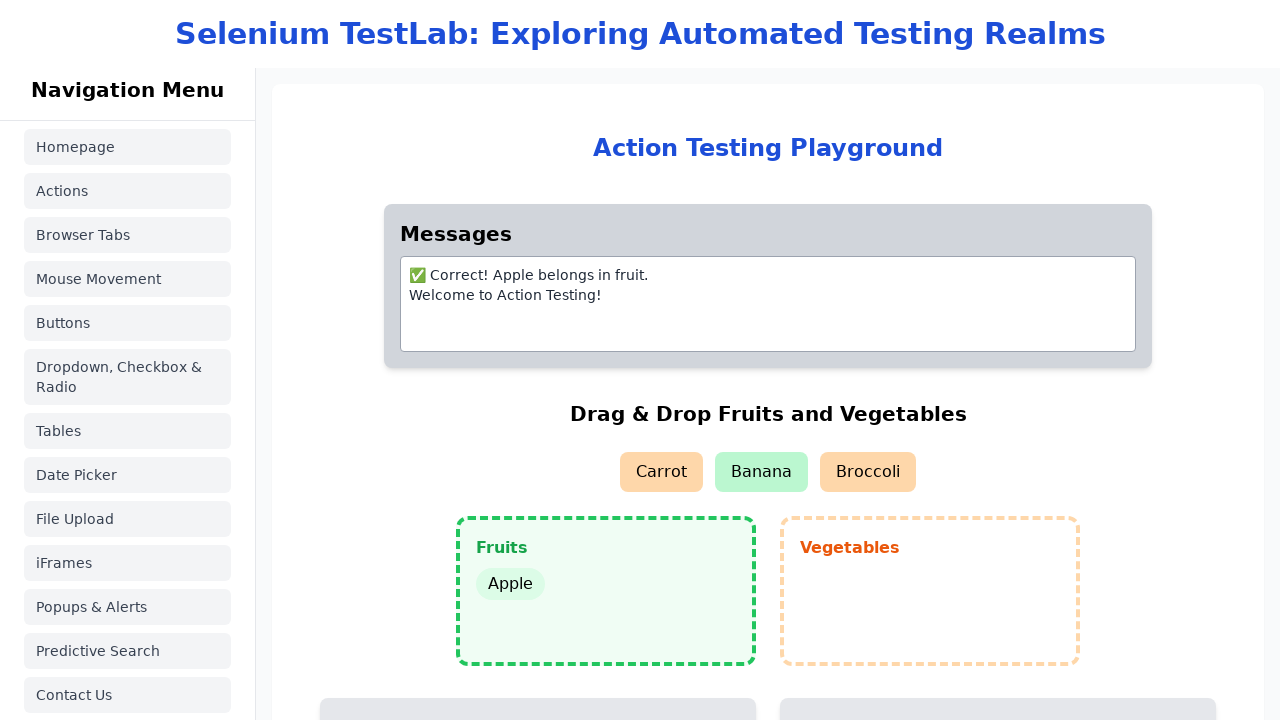